Tests the context menu functionality by right-clicking on a designated area and verifying an alert appears

Starting URL: https://the-internet.herokuapp.com/

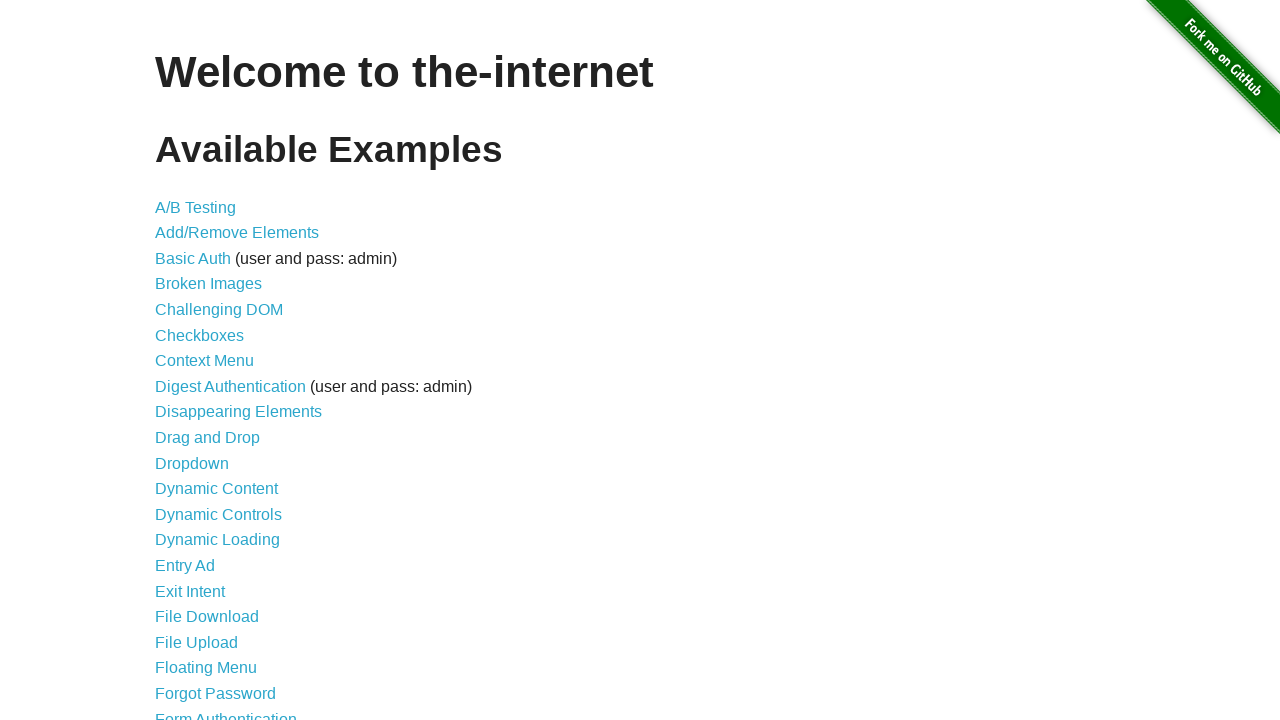

Clicked on Context Menu link at (204, 361) on xpath=//a[text()='Context Menu']
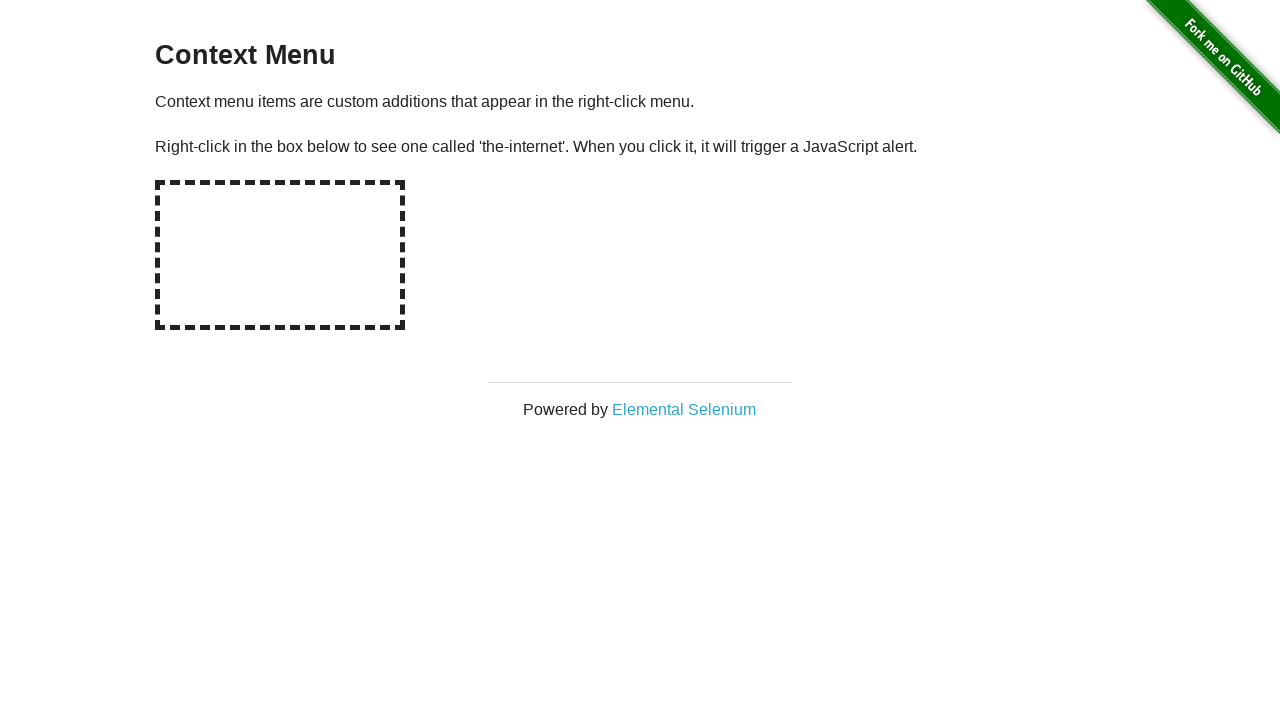

Right-clicked on hot-spot area to open context menu at (280, 255) on #hot-spot
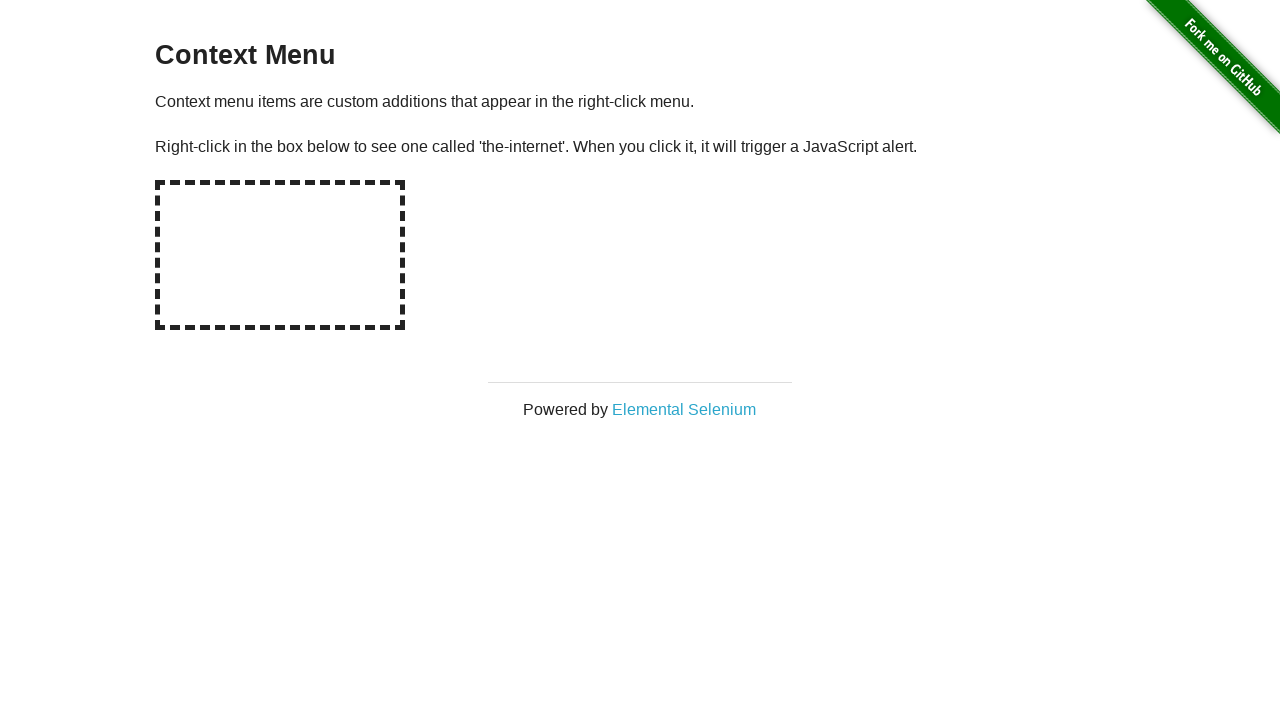

Set up alert dialog handler to accept dialog
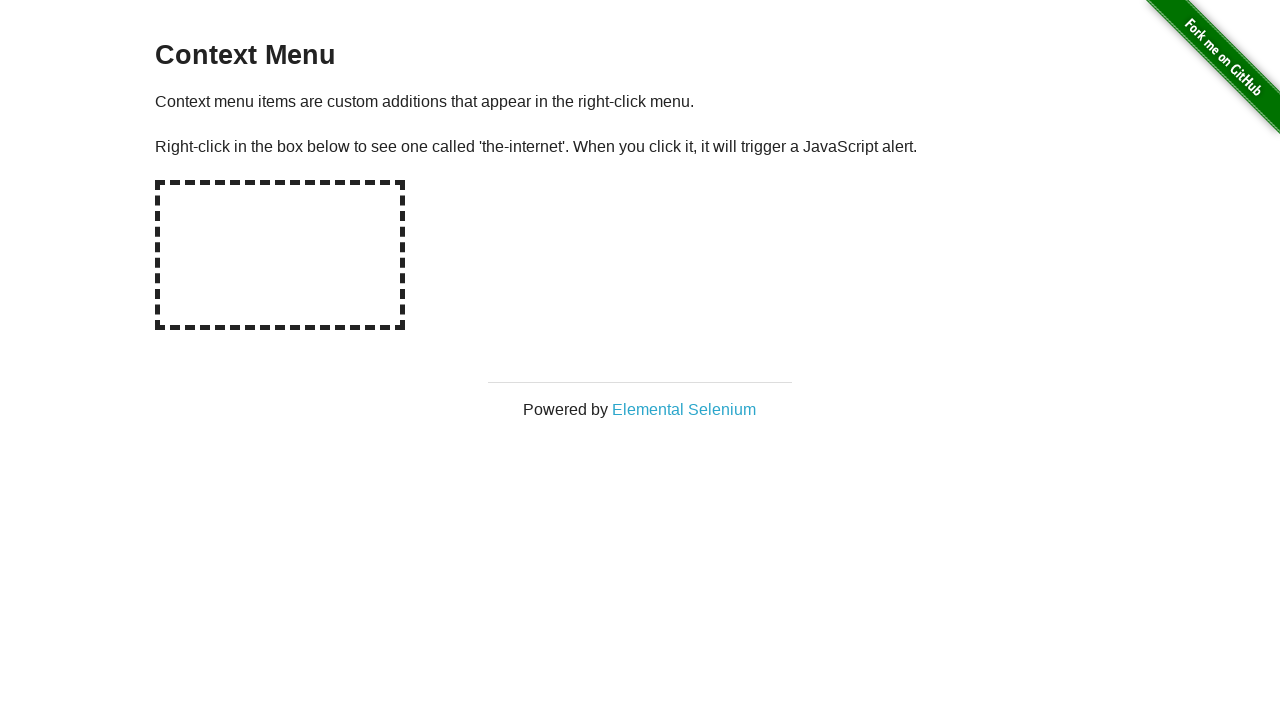

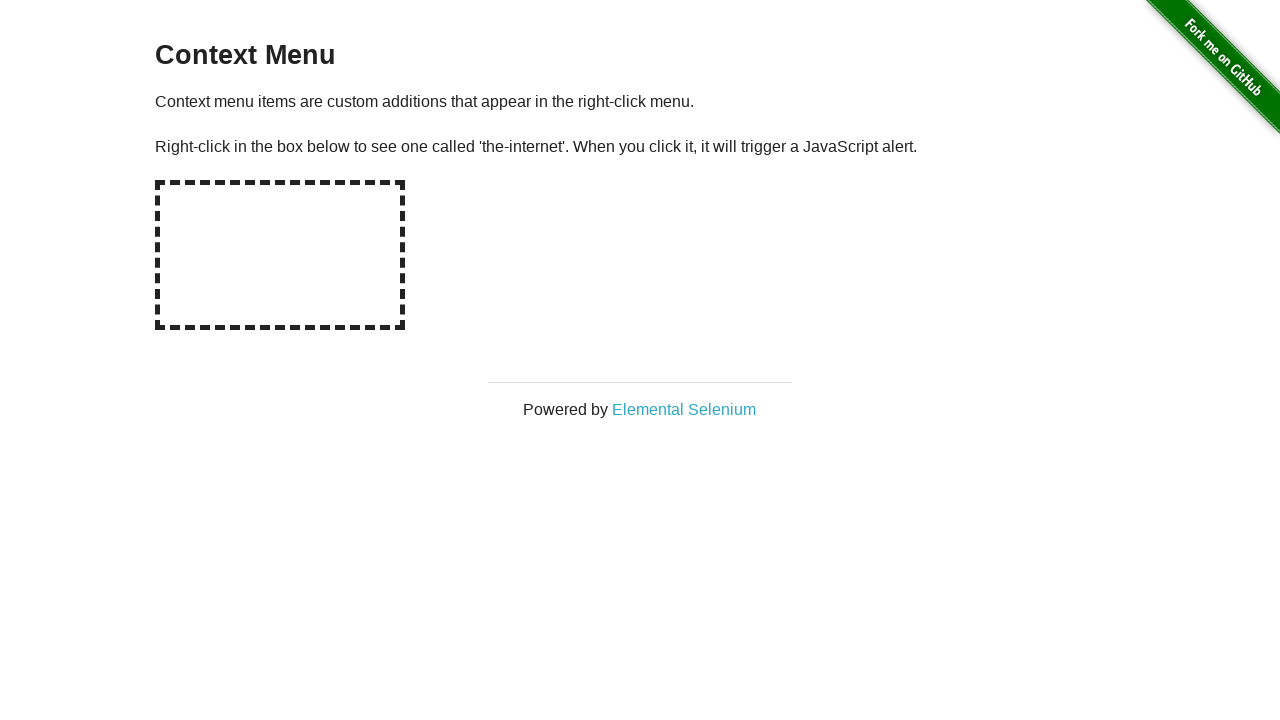